Tests clicking a button with a dynamic ID on the UI Testing Playground site to verify handling of elements with changing identifiers

Starting URL: http://uitestingplayground.com/dynamicid

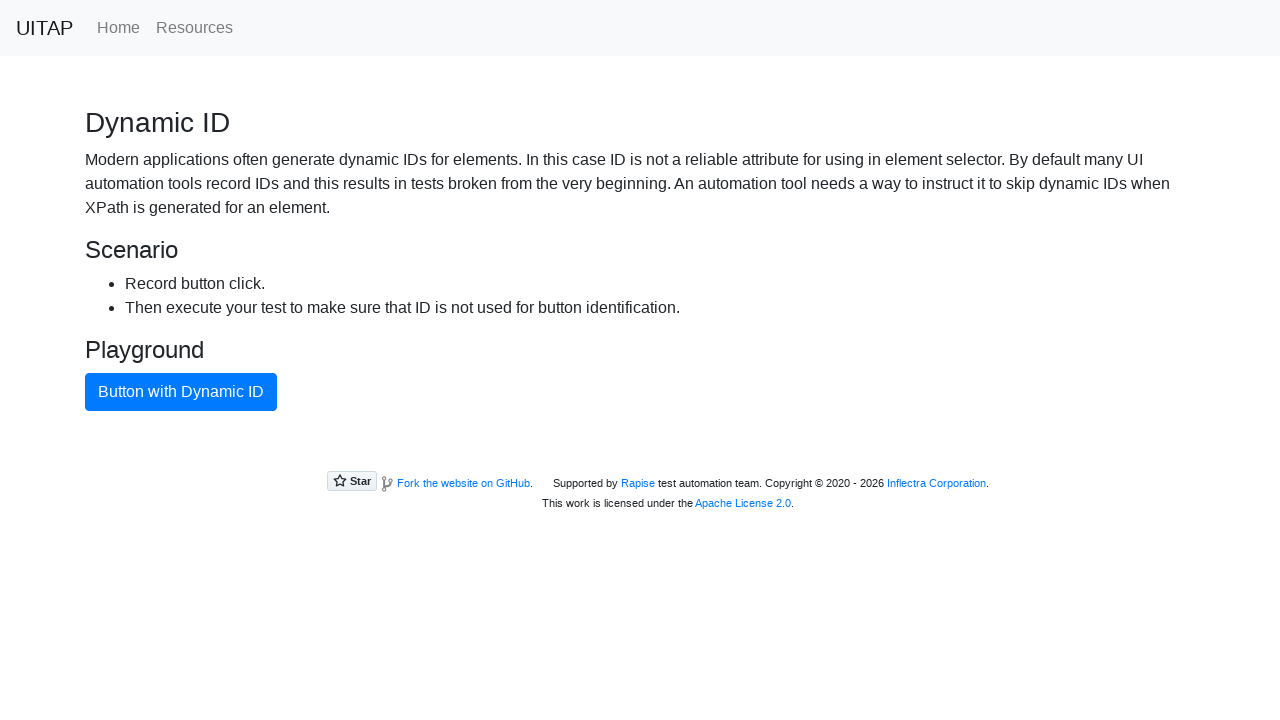

Navigated to UI Testing Playground dynamic ID test page
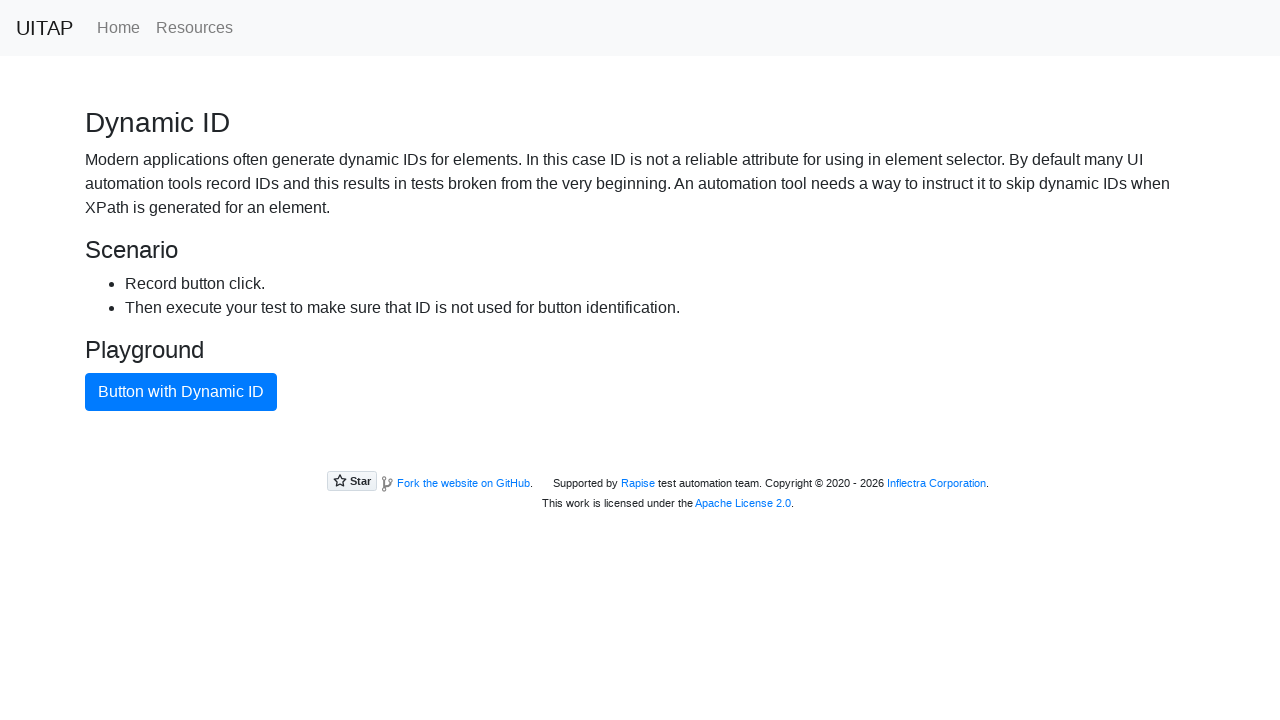

Clicked button with dynamic ID at (181, 392) on button.btn-primary
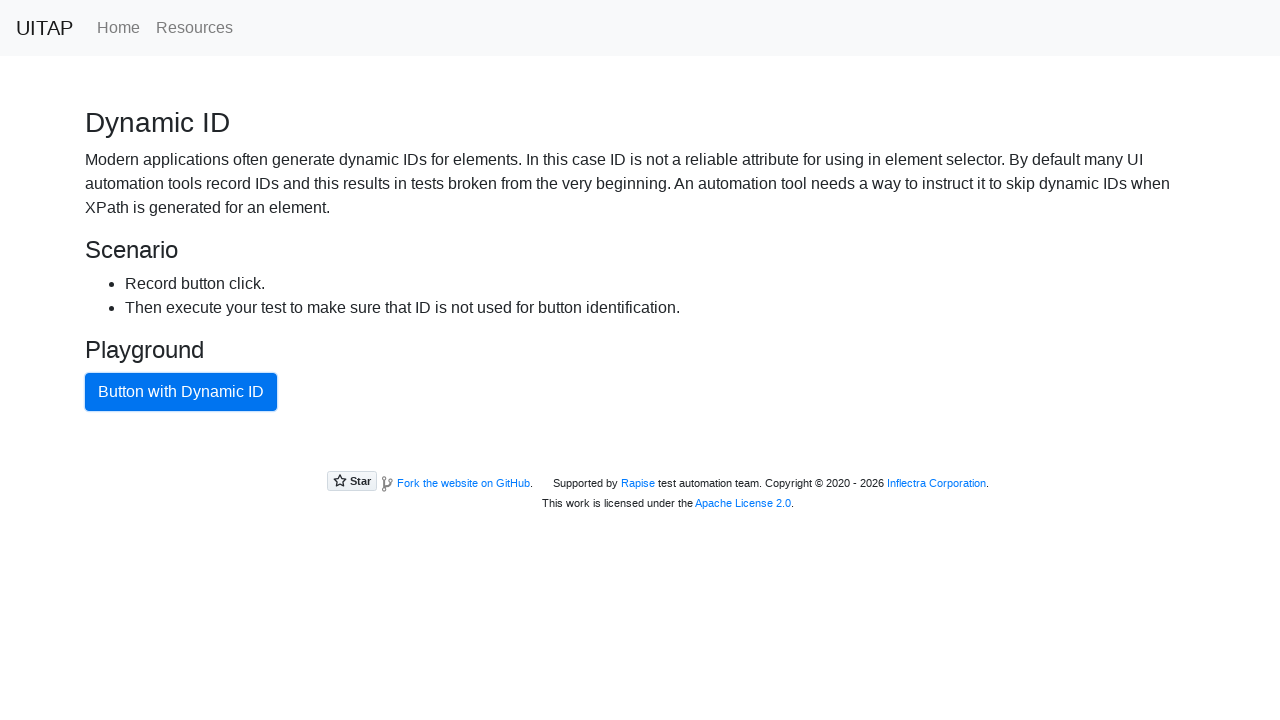

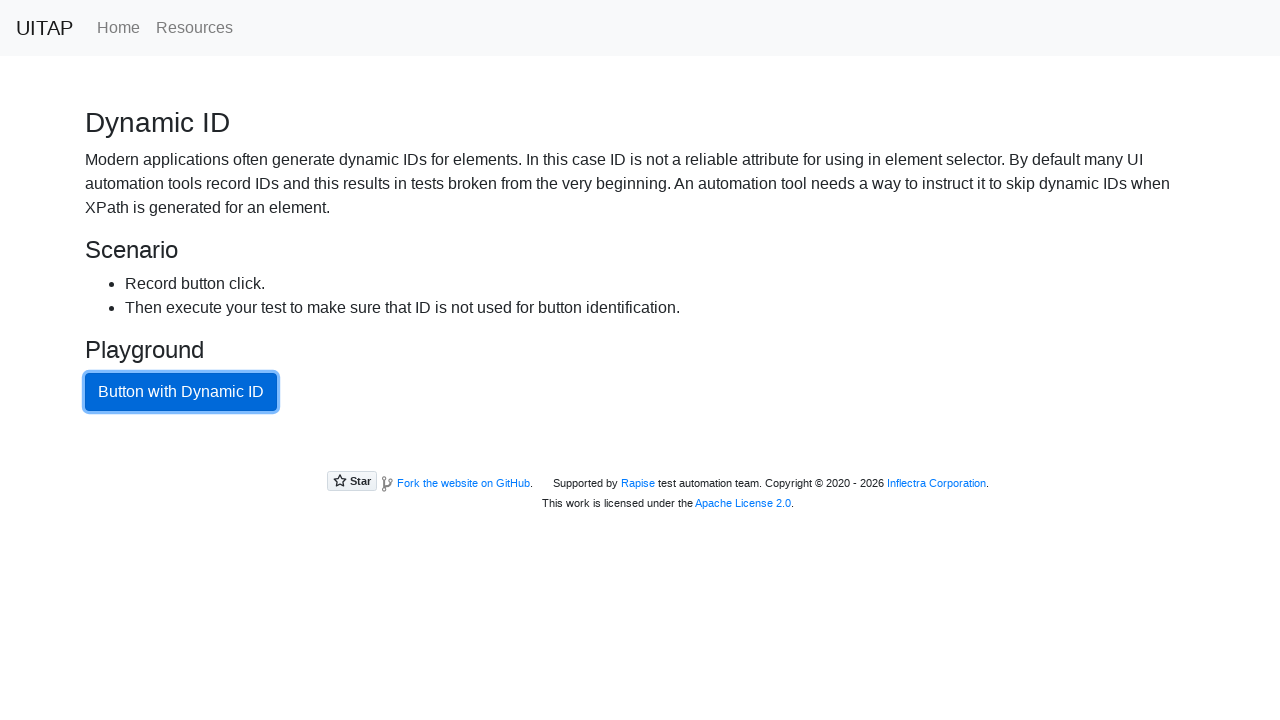